Tests Angular dropdown component by selecting items like Golf and Badminton and verifying the selection

Starting URL: https://ej2.syncfusion.com/angular/demos/?_ga=2.262049992.437420821.1575083417-524628264.1575083417#/material/drop-down-list/data-binding

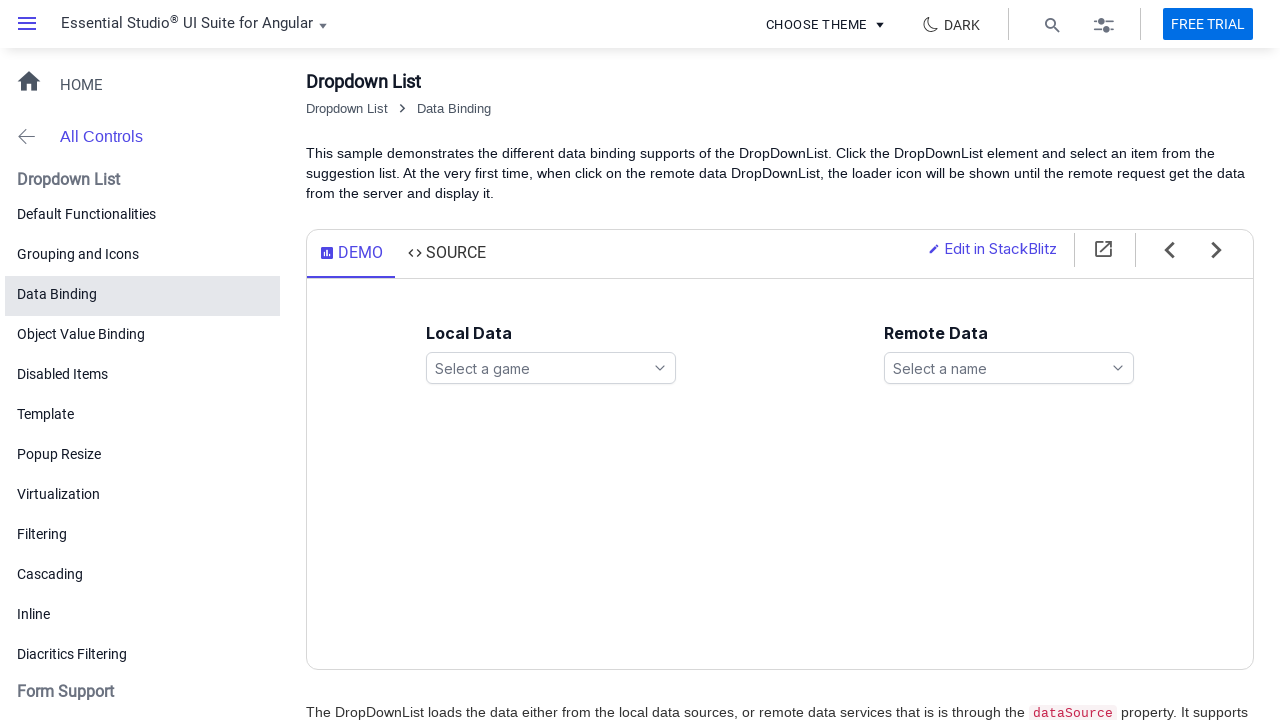

Clicked on Angular dropdown component with id 'games' at (551, 368) on xpath=//ejs-dropdownlist[@id='games']
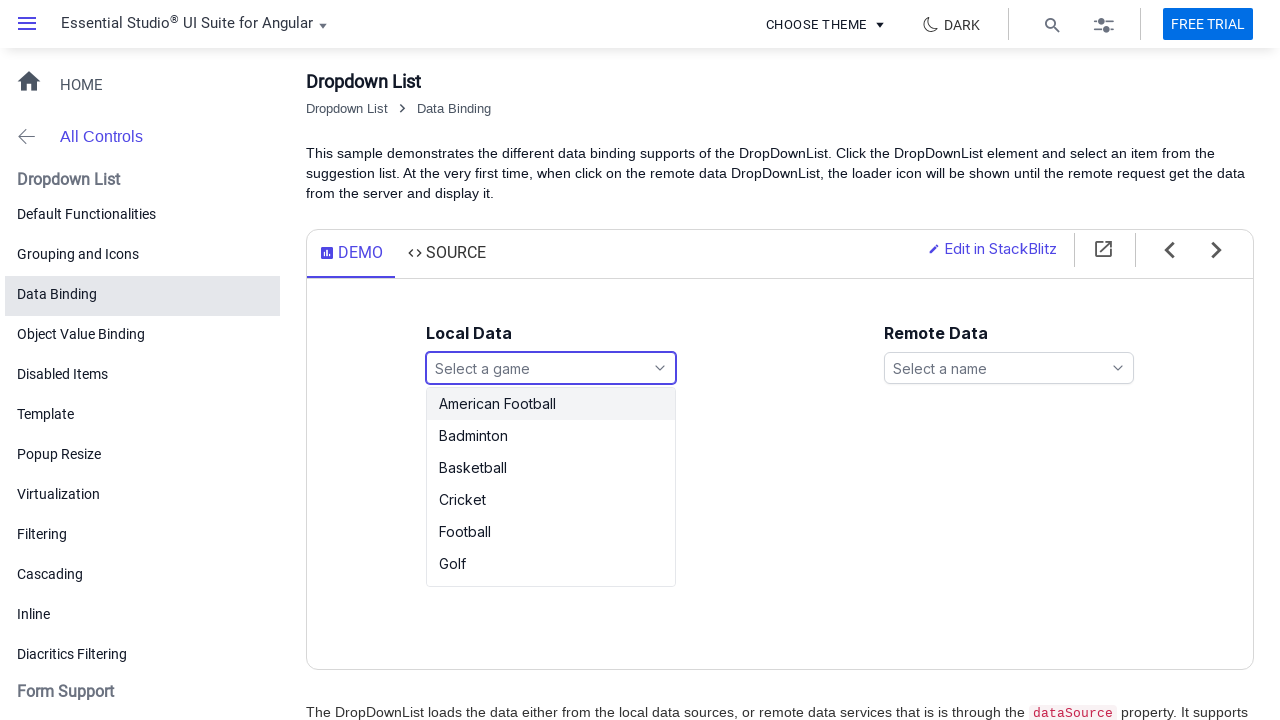

Dropdown options list appeared
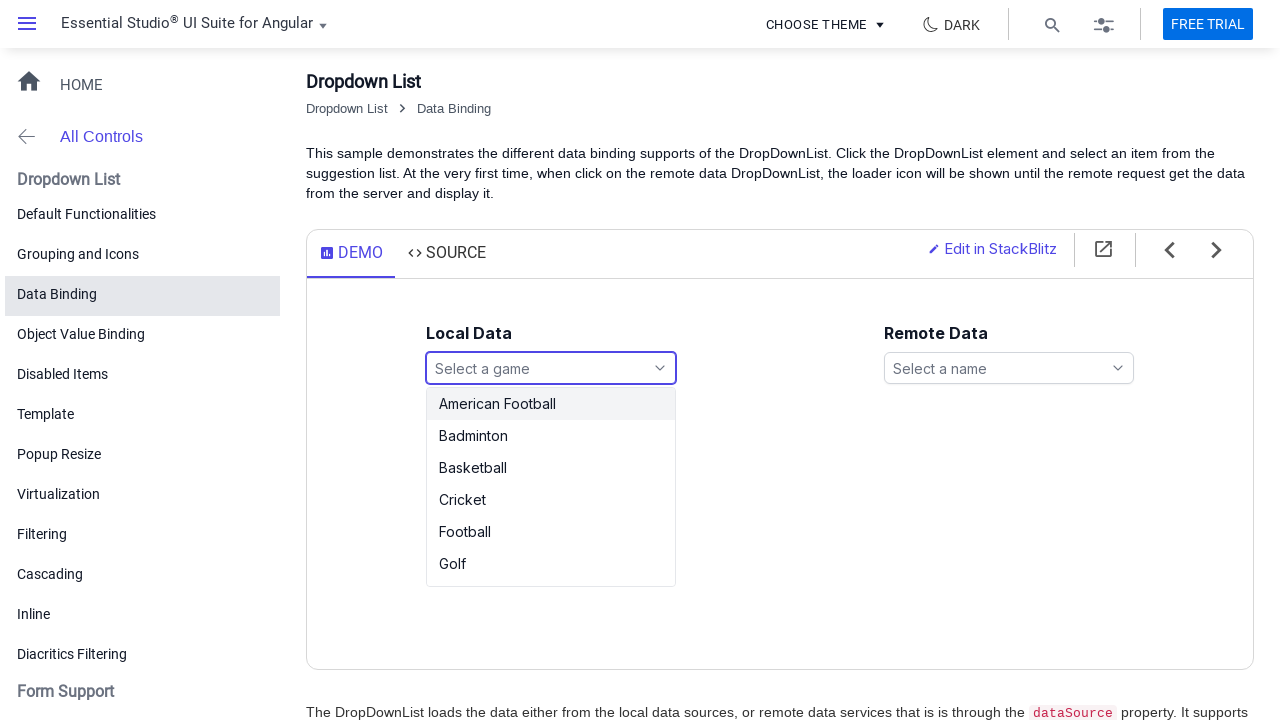

Selected 'Golf' from dropdown options at (551, 564) on xpath=//ul[@id='games_options']/li[text()='Golf']
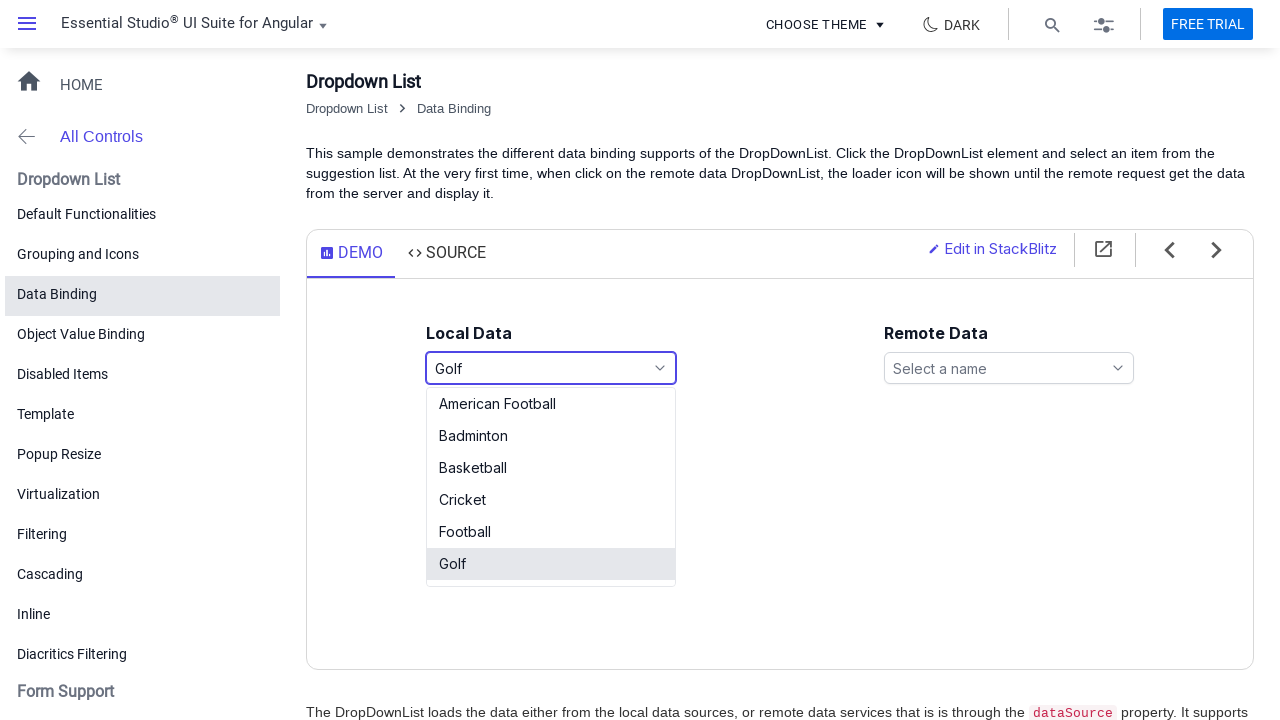

Waited 2 seconds for Golf selection to complete
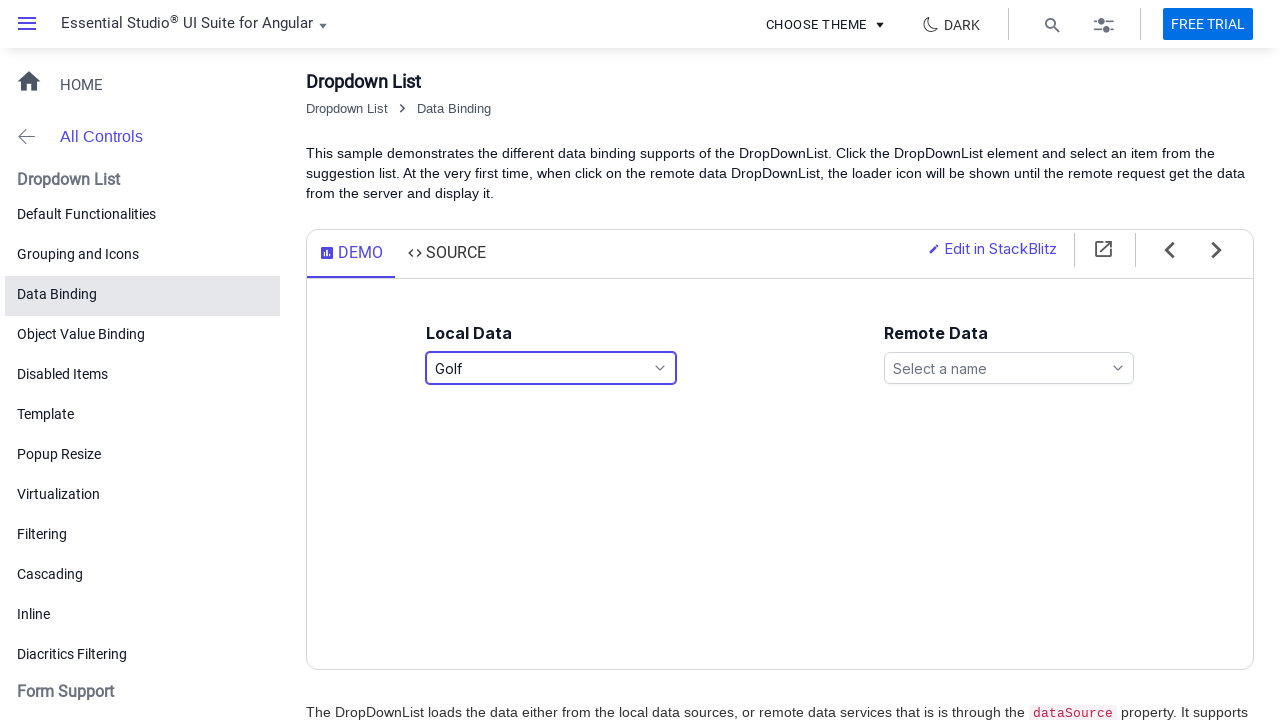

Clicked on dropdown component again to open it at (551, 368) on xpath=//ejs-dropdownlist[@id='games']
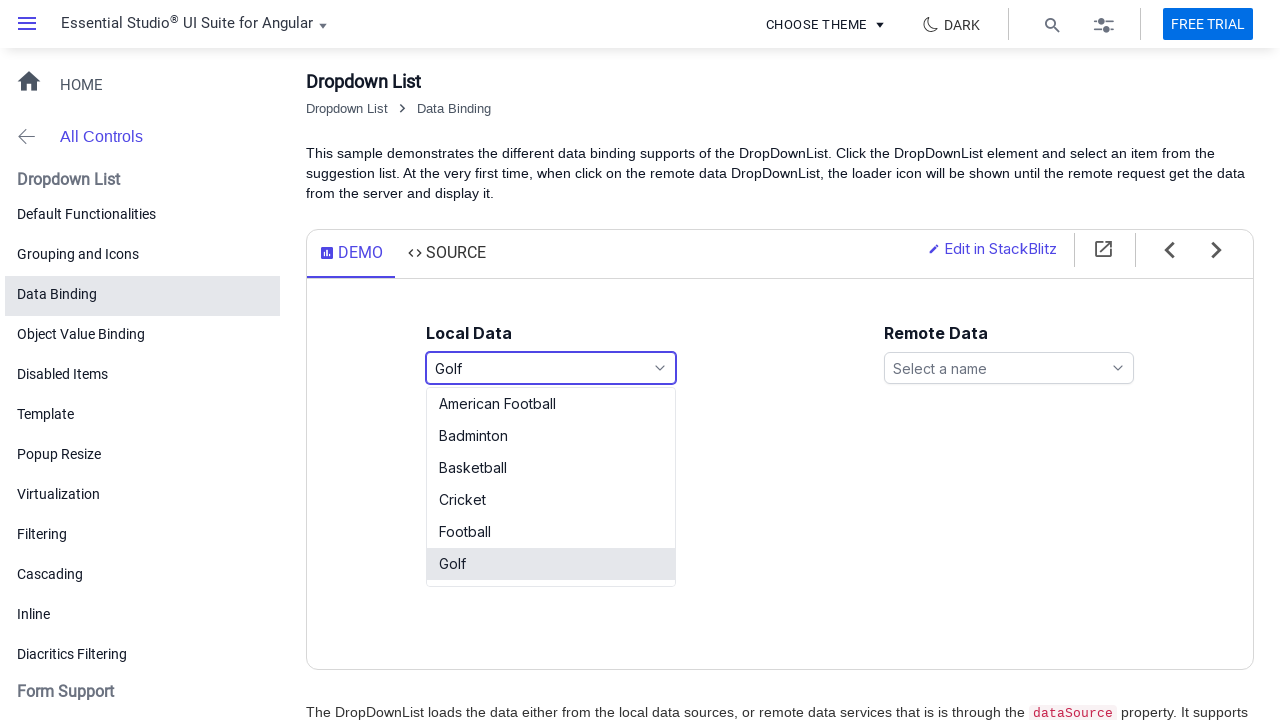

Dropdown options list appeared again
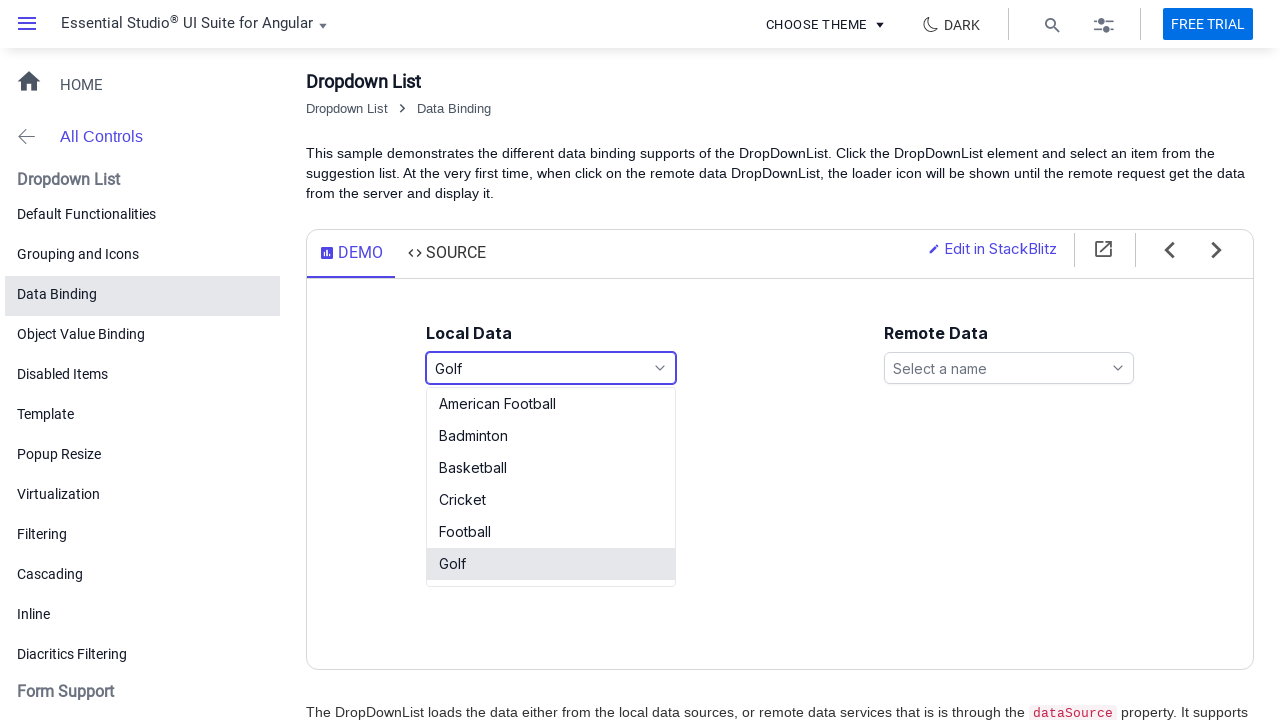

Selected 'Badminton' from dropdown options at (551, 436) on xpath=//ul[@id='games_options']/li[text()='Badminton']
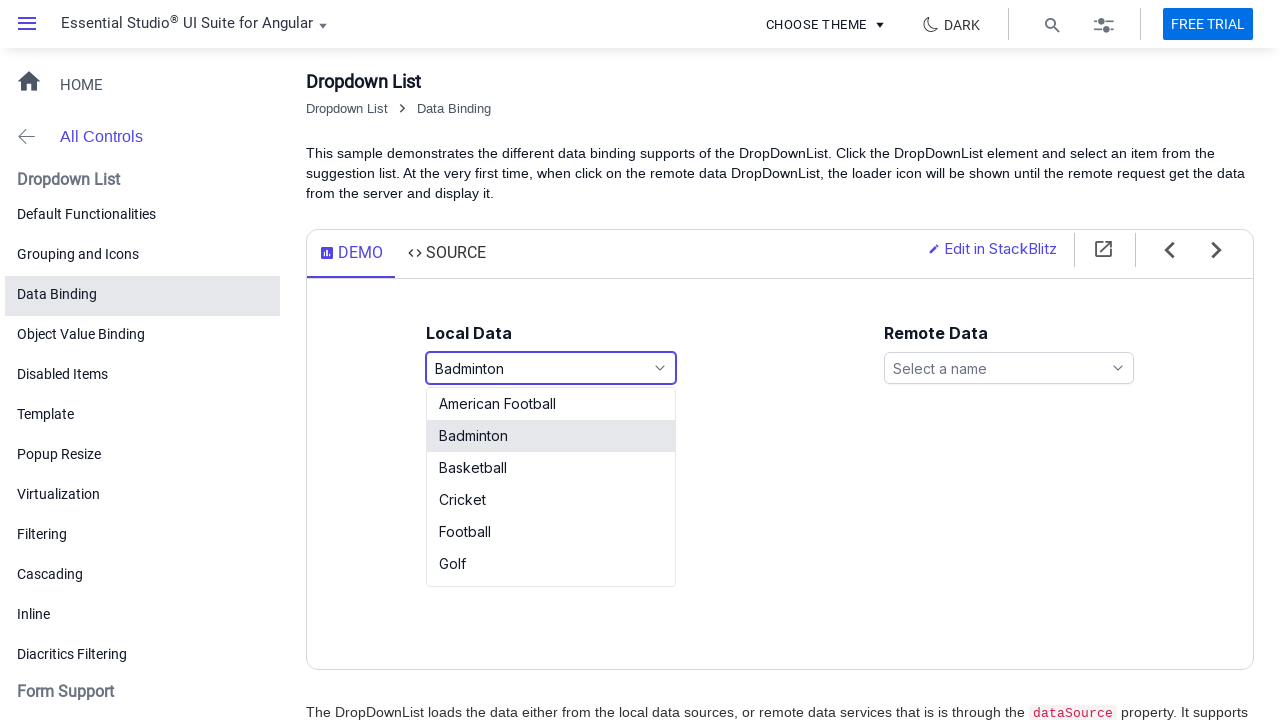

Waited 2 seconds for Badminton selection to complete
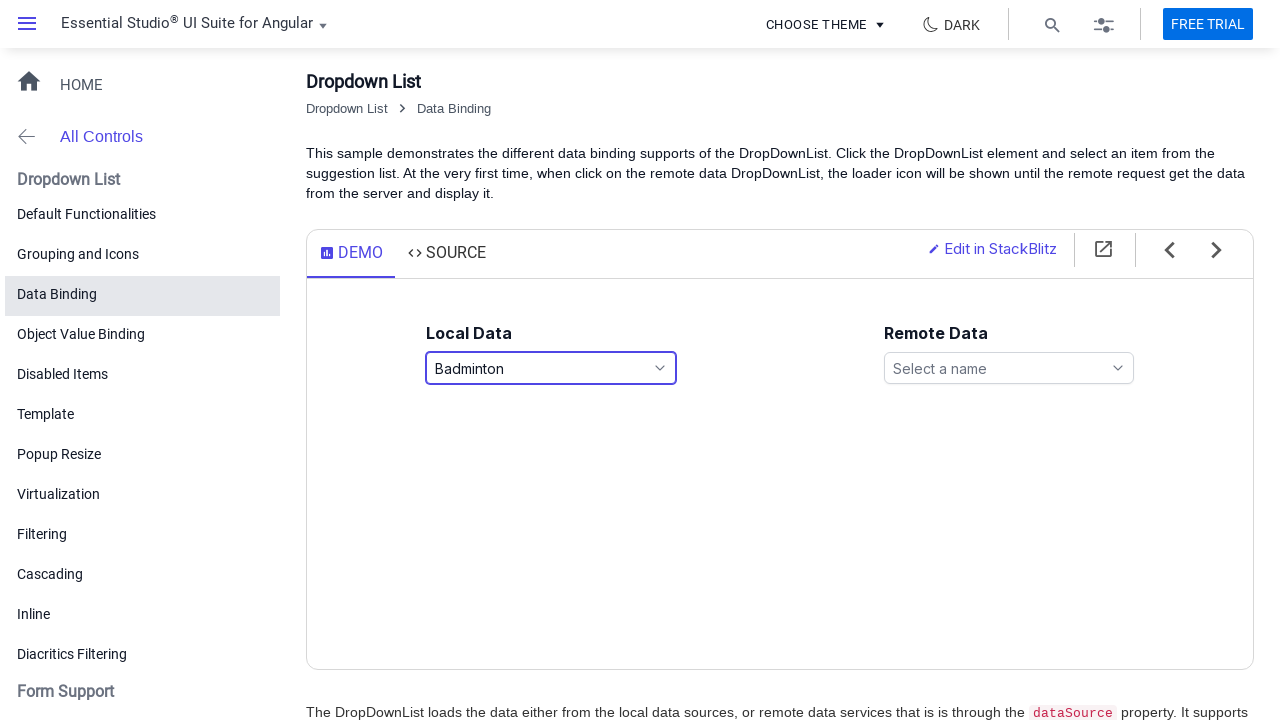

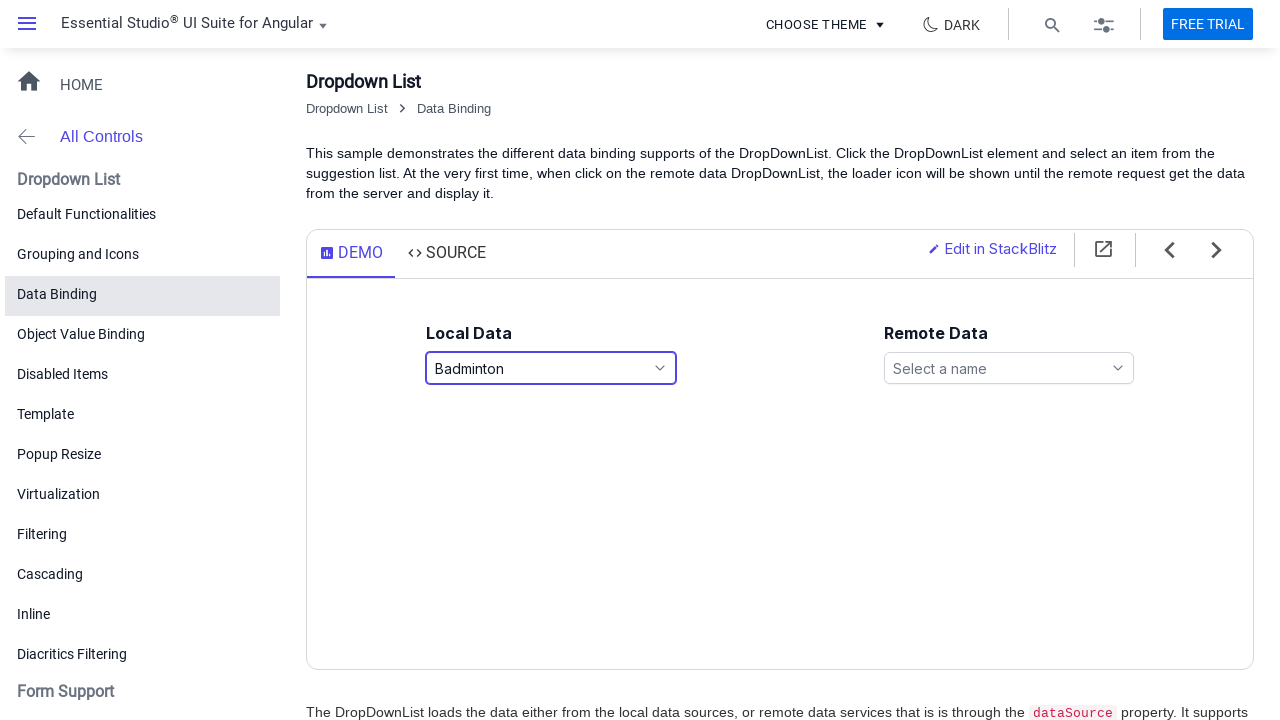